Navigates to the Text Box page and verifies that the Current Address input area has form-control class indicating it may be resizable.

Starting URL: https://demoqa.com/elements

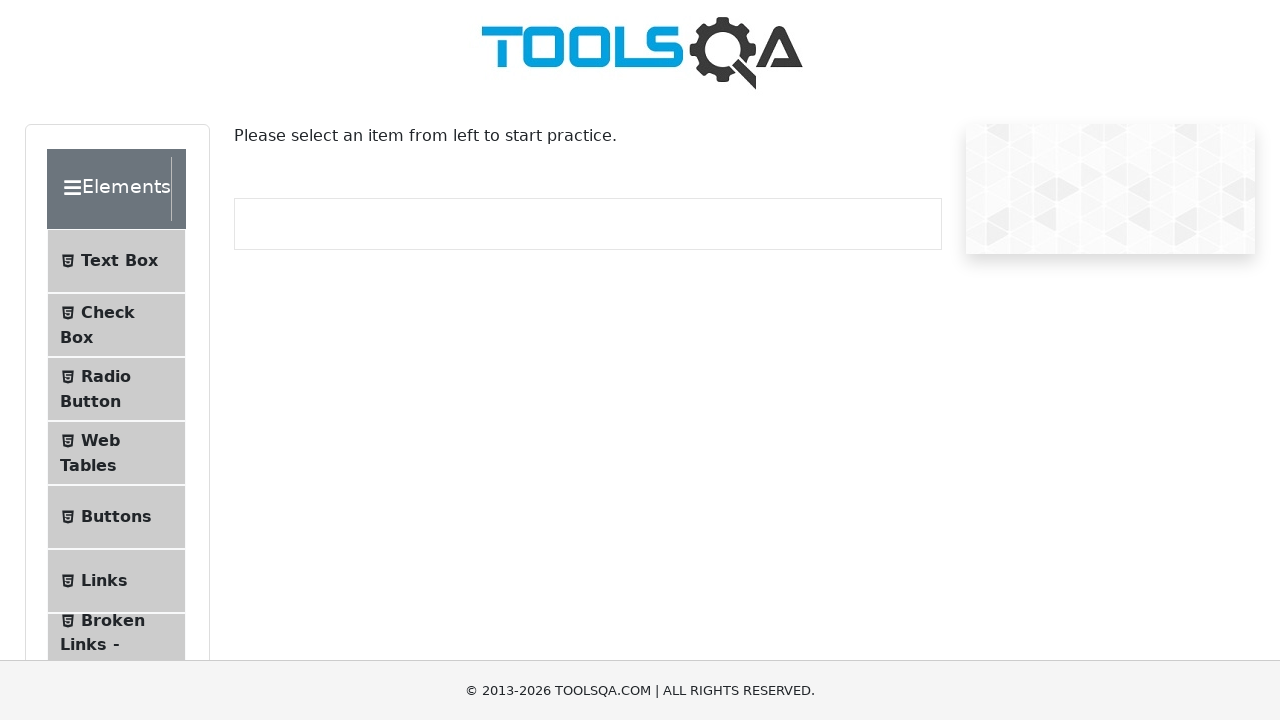

Clicked on Text Box menu item at (119, 261) on internal:text="Text Box"i
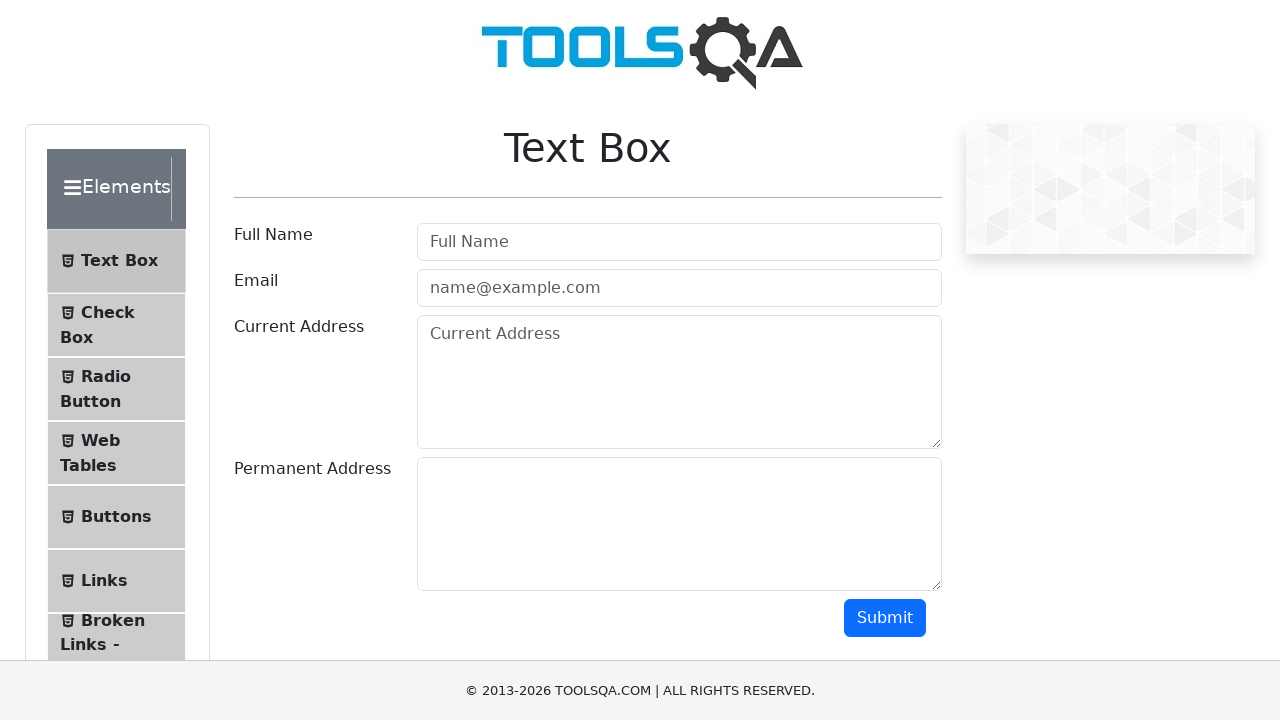

Navigated to Text Box page
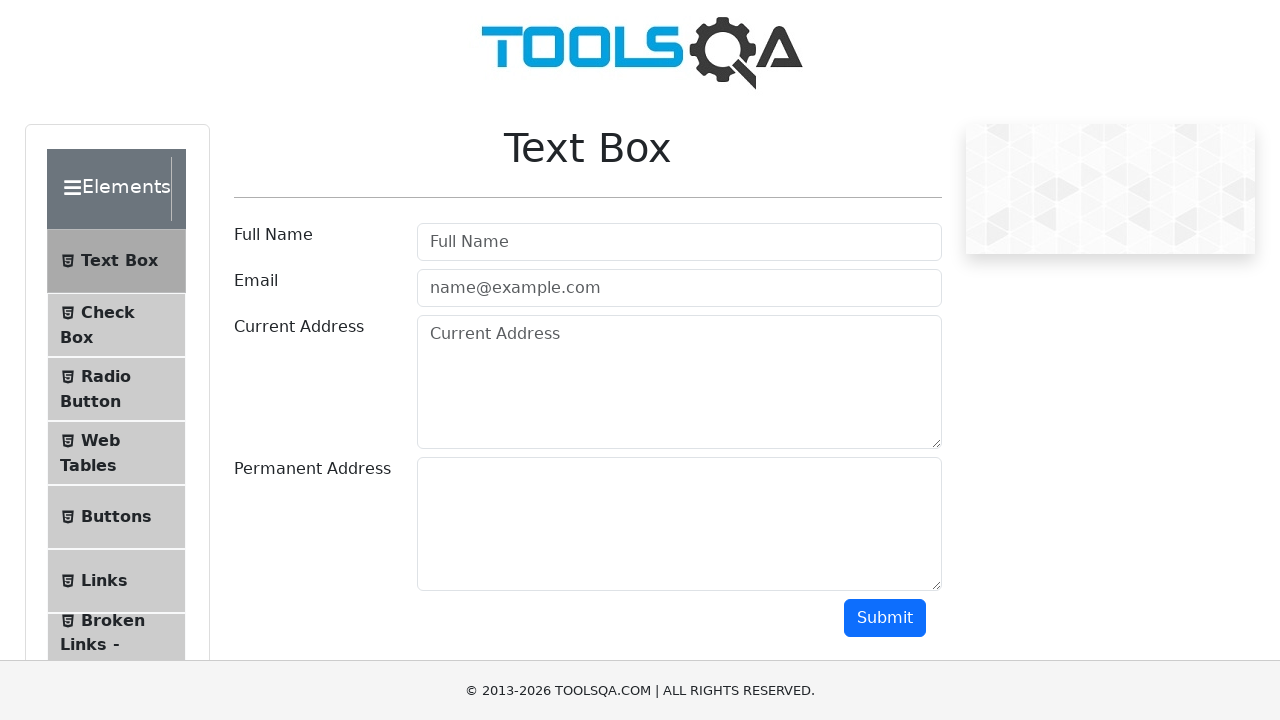

Current Address input field is visible
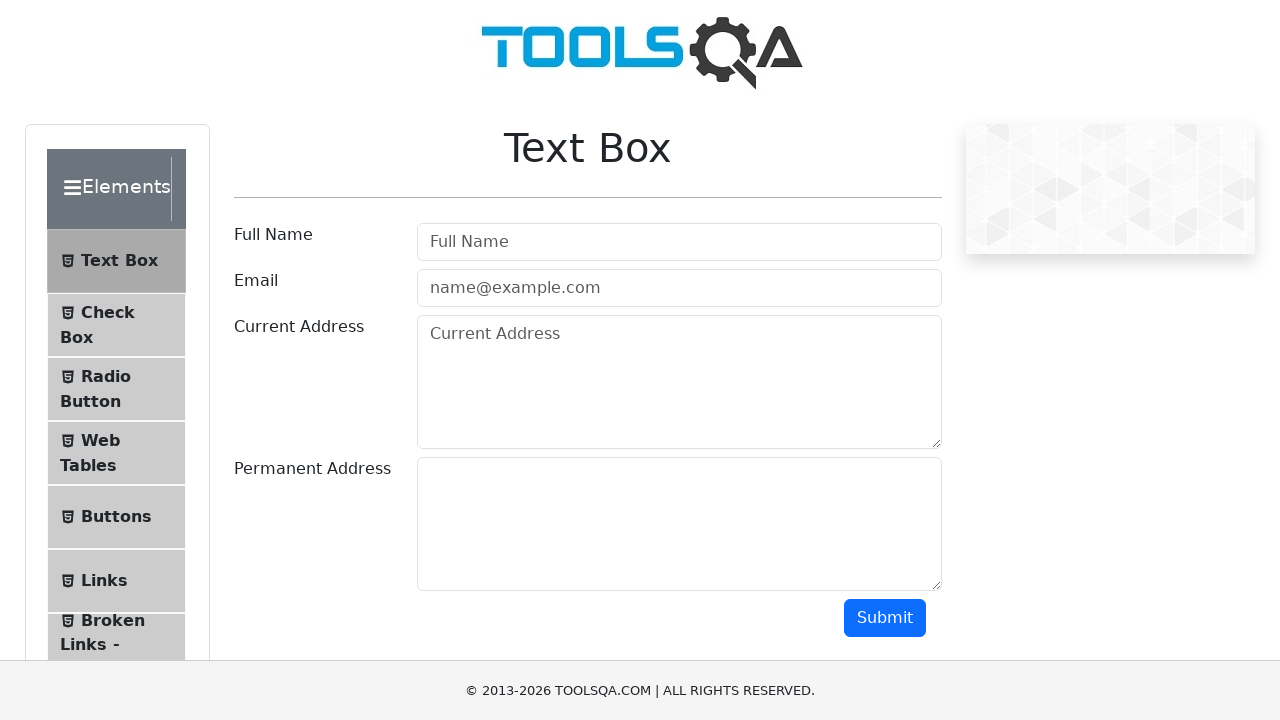

Verified Current Address input has form-control class indicating it may be resizable
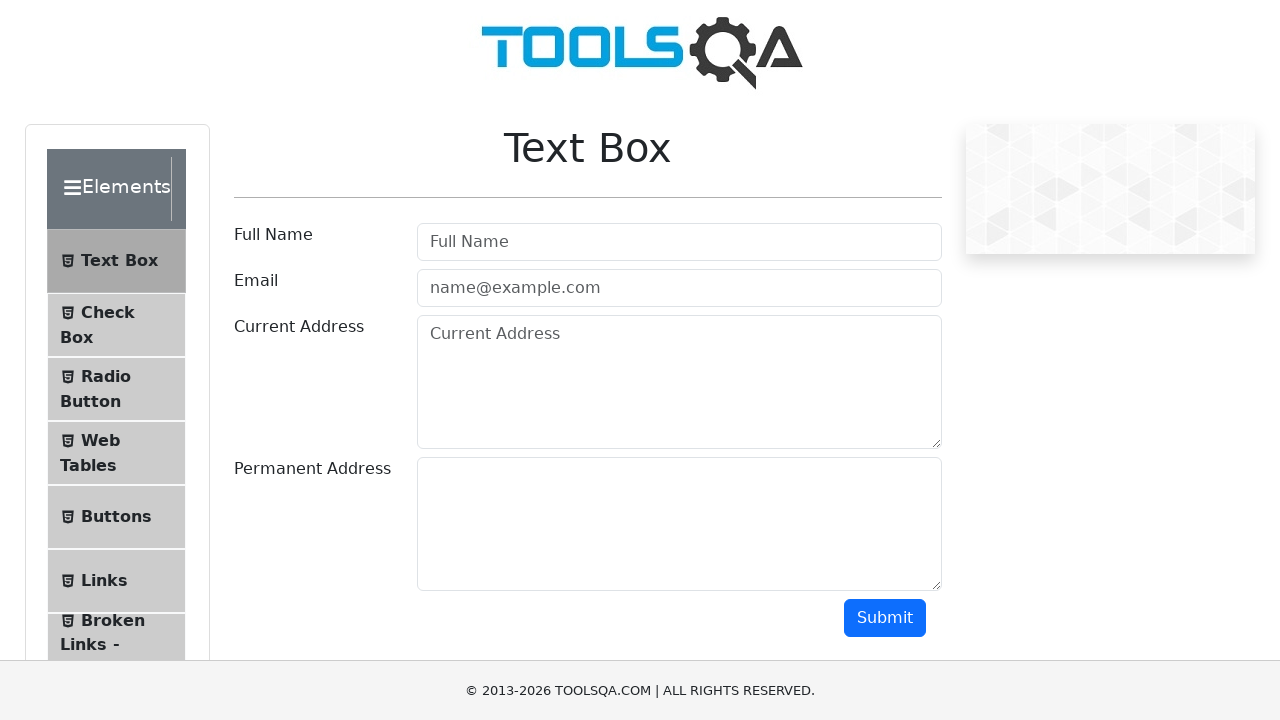

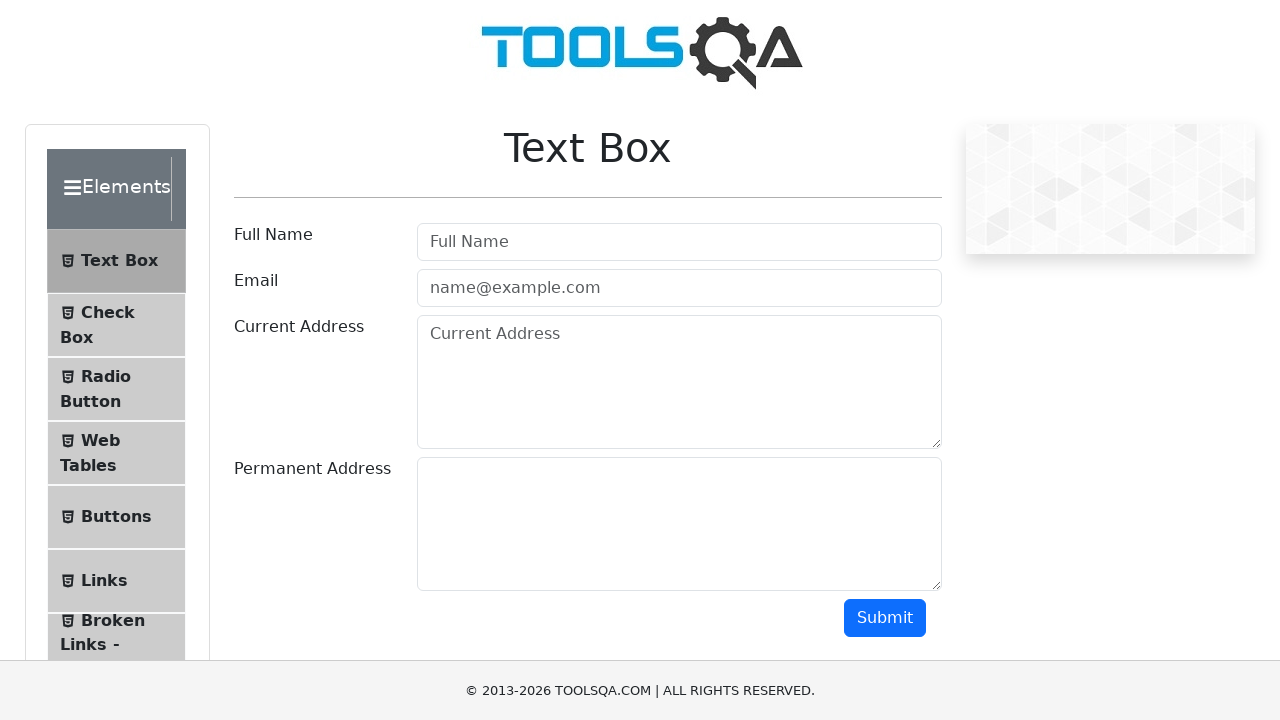